Tests a price monitoring and booking system by waiting for the price to drop to $100, then solving a mathematical challenge to complete the booking

Starting URL: http://suninjuly.github.io/explicit_wait2.html

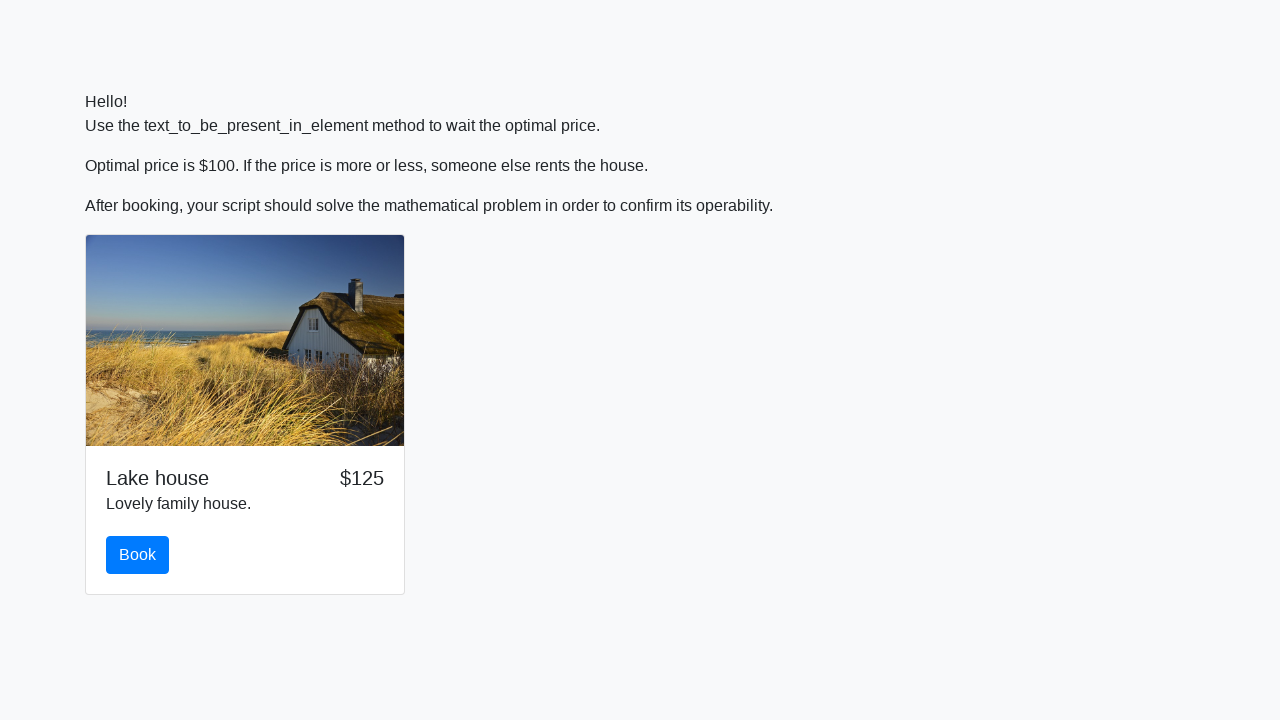

Waited for price to drop to $100
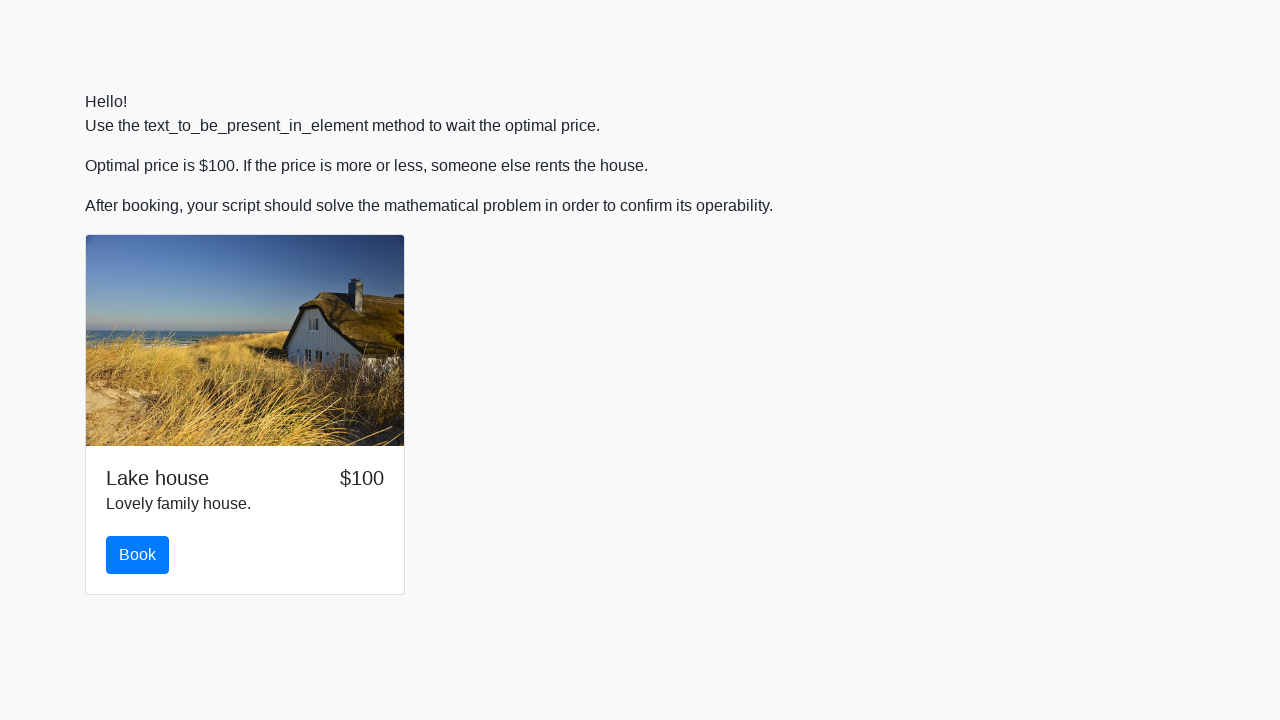

Clicked the book button at (138, 555) on #book
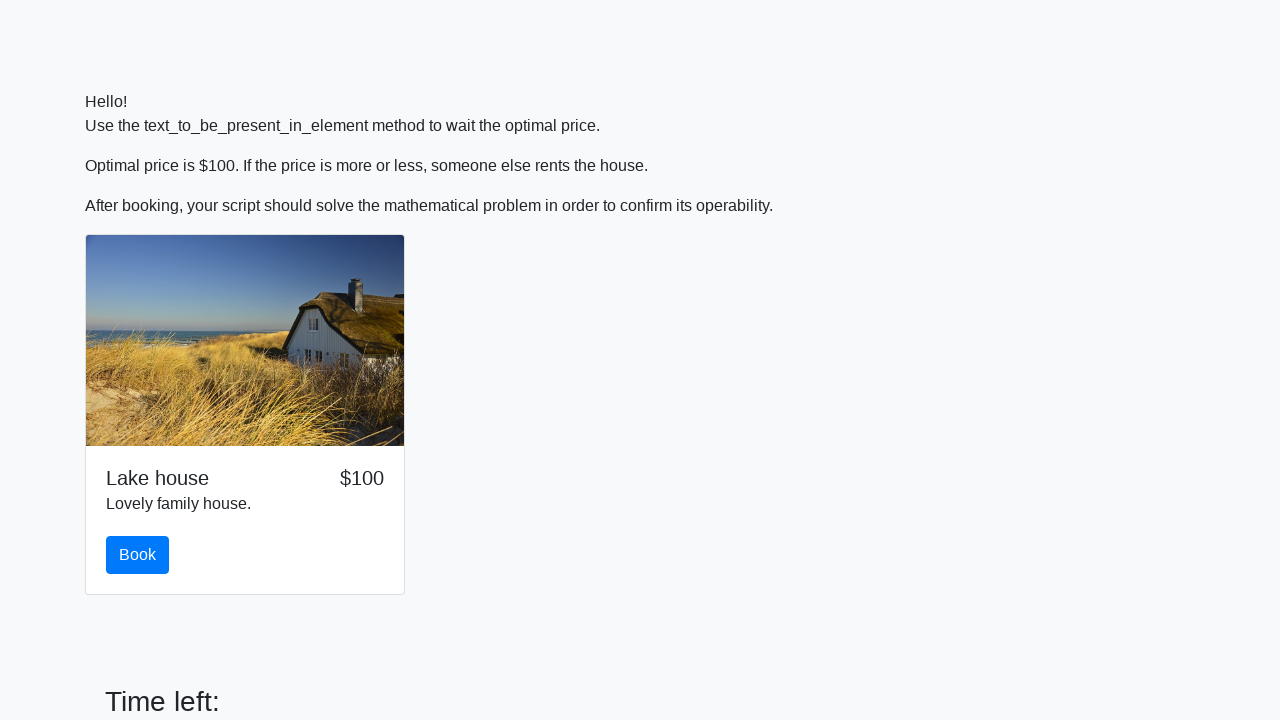

Retrieved x value from input field: 275
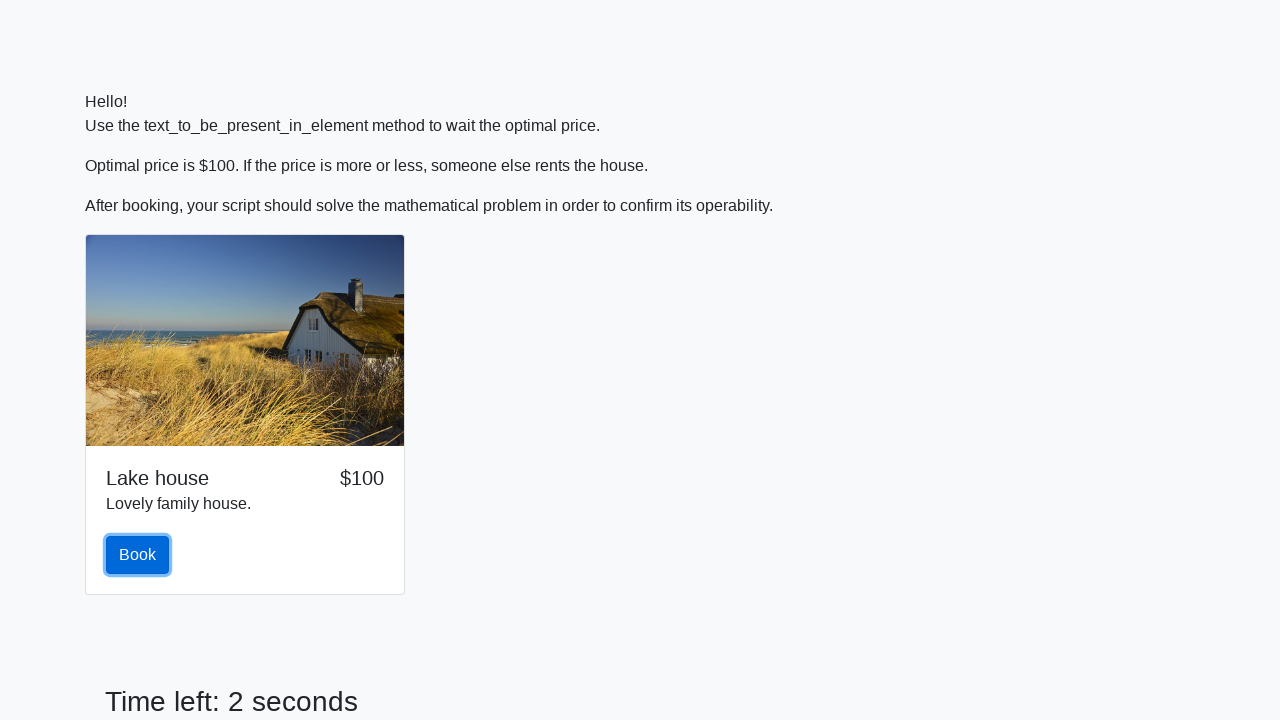

Filled answer field with calculated value on #answer
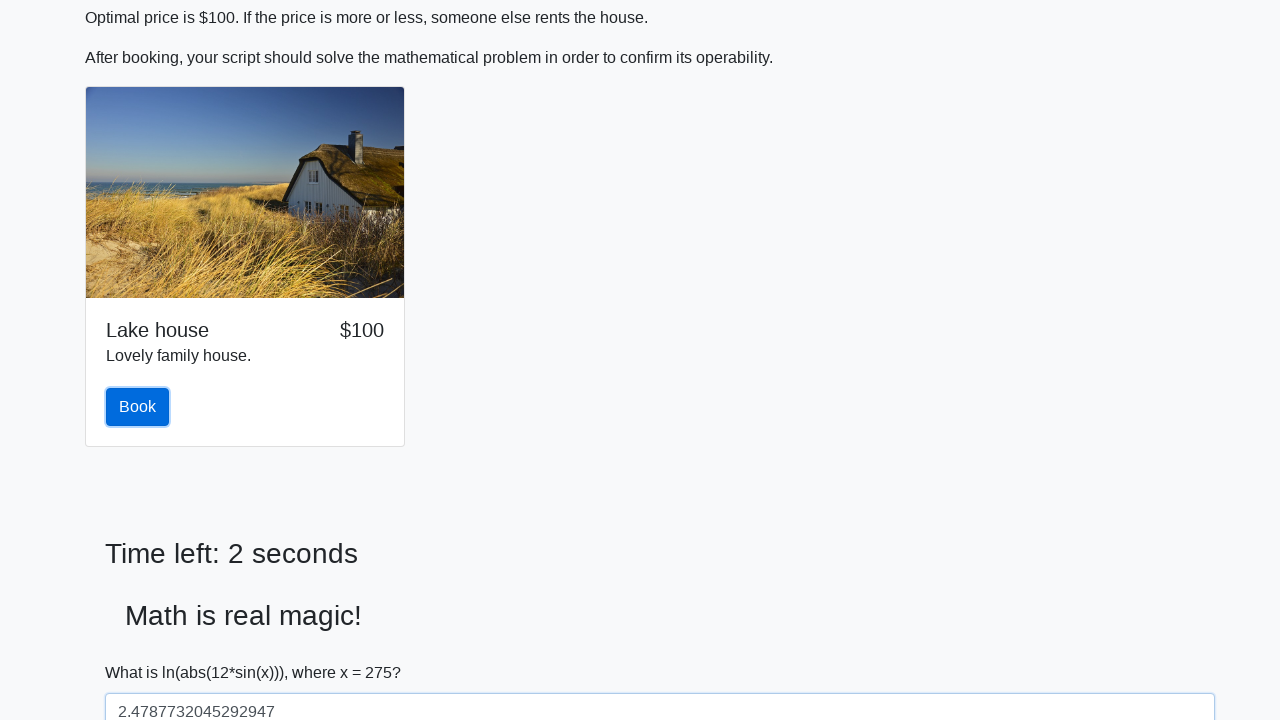

Scrolled submit button into view
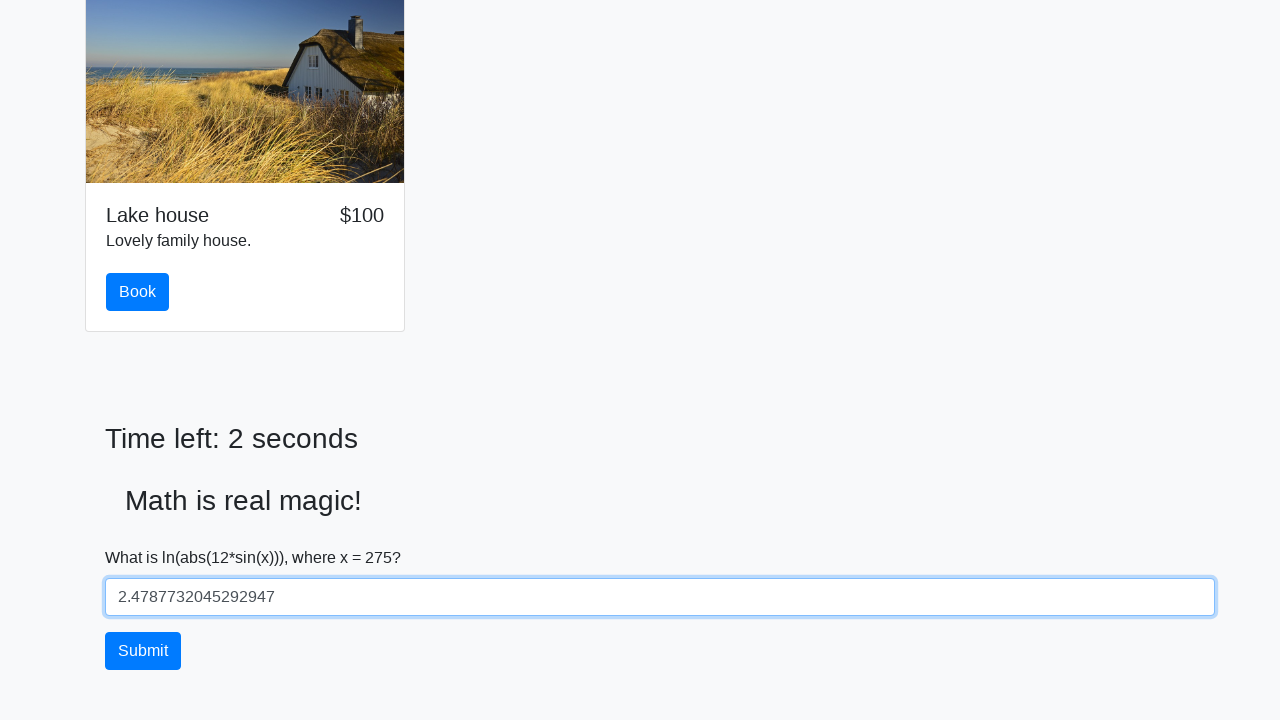

Clicked the solve button to submit answer at (143, 651) on #solve
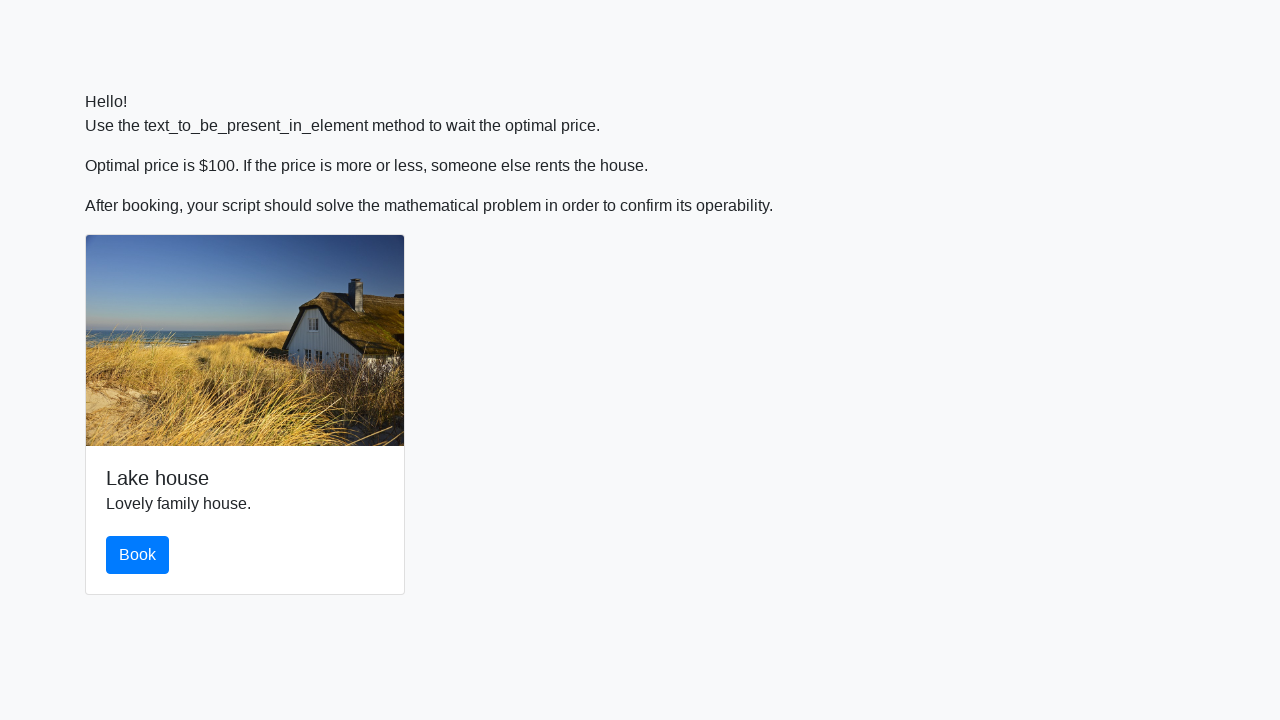

Set up alert dialog handler and accepted confirmation
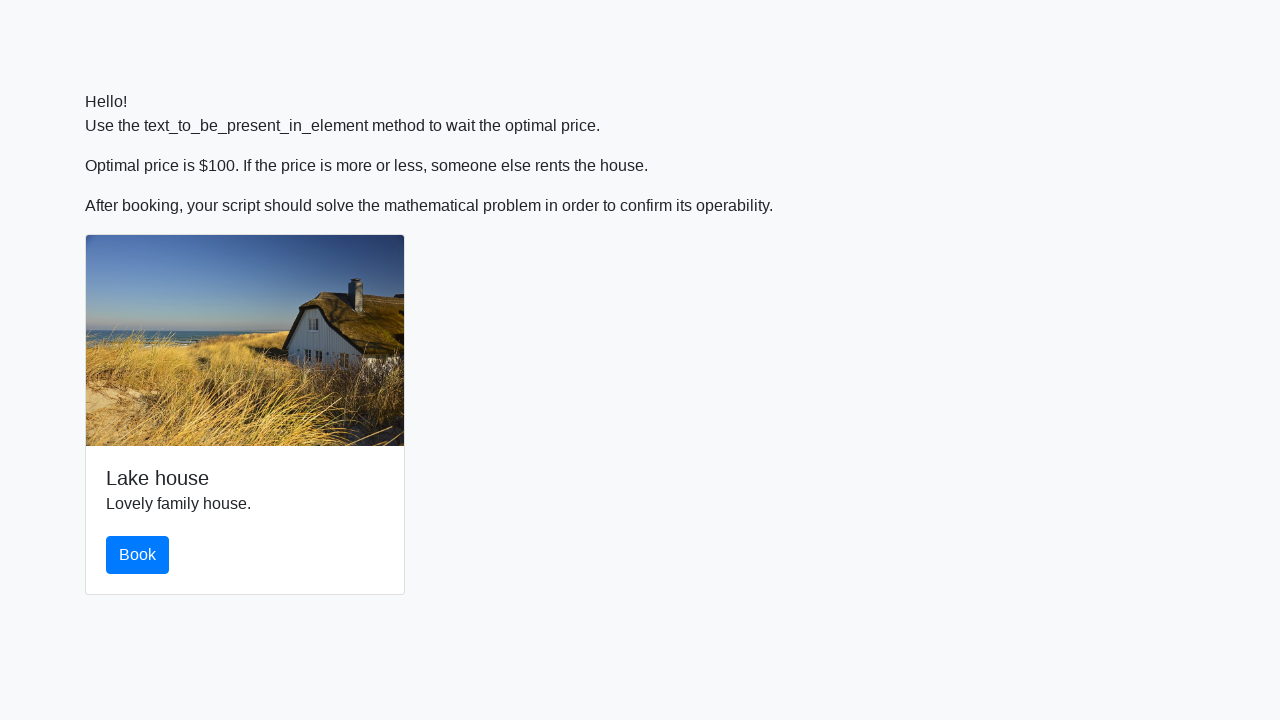

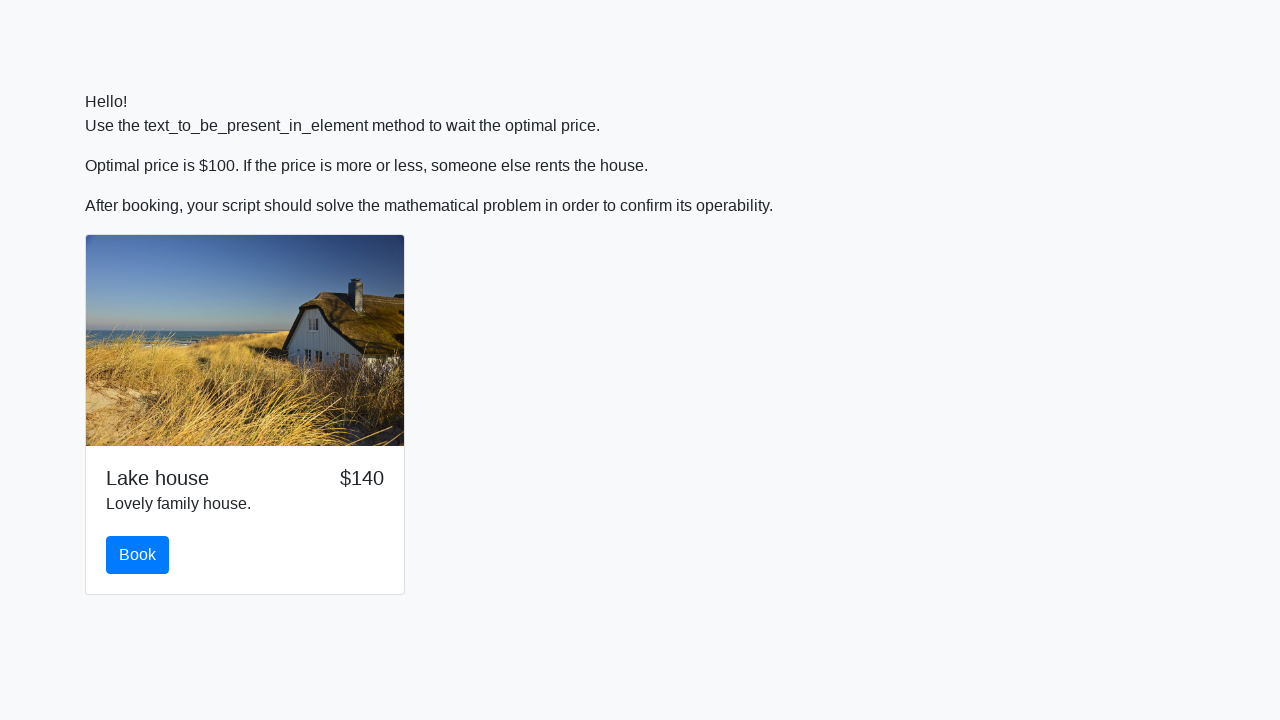